Tests Lorem Ipsum byte generation with edge case of 1 byte by selecting 'bytes' option and entering 1 as the amount.

Starting URL: https://www.lipsum.com/

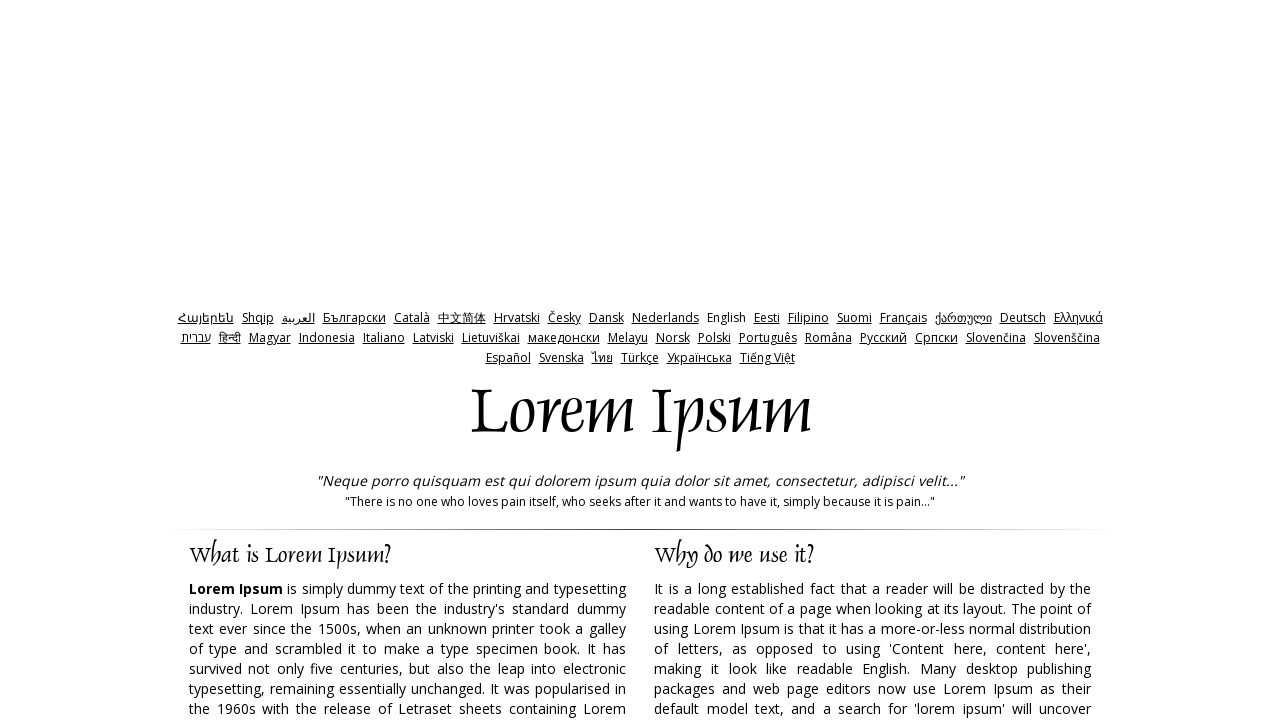

Waited for 'bytes' radio button to be visible
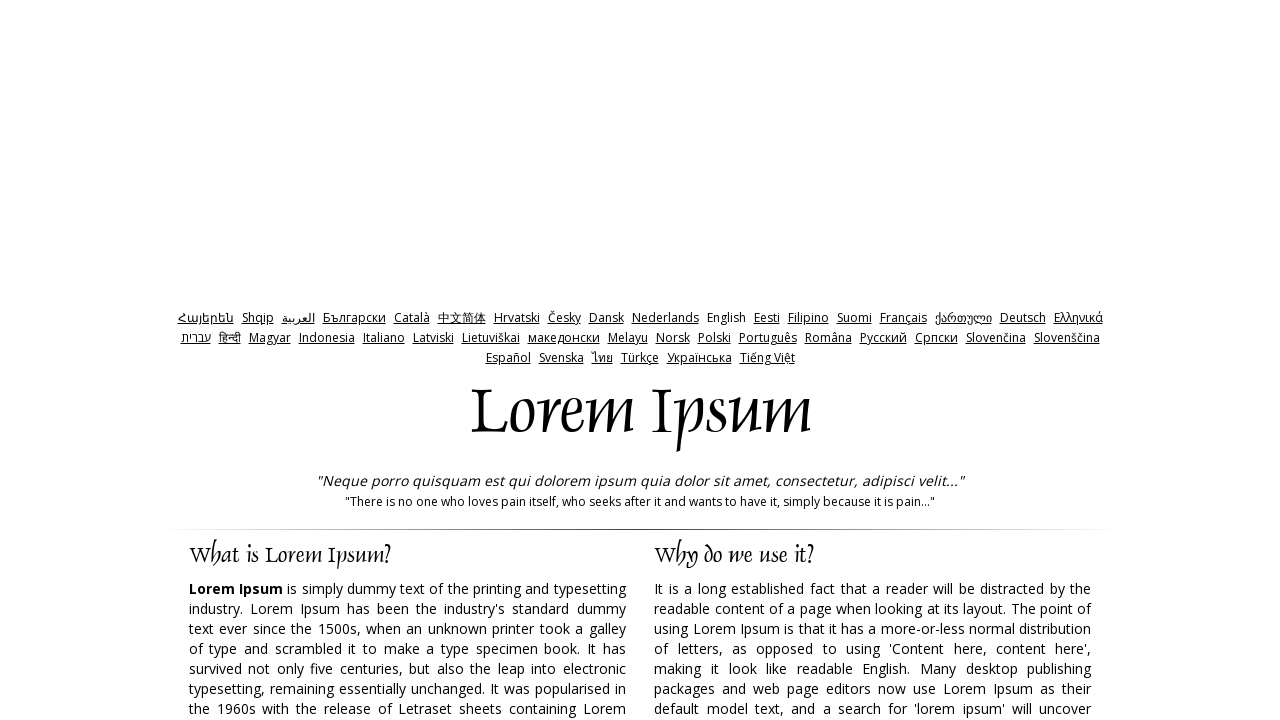

Clicked 'bytes' radio button at (735, 360) on input#bytes
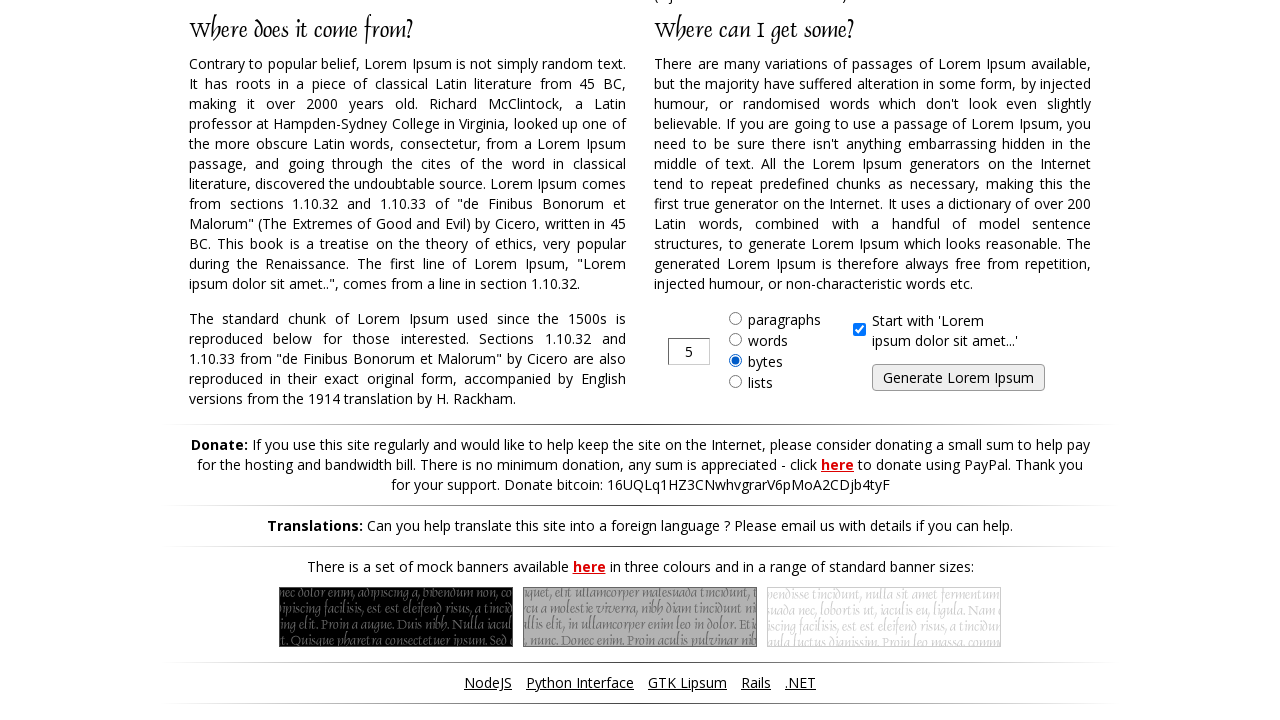

Cleared the amount input field on input#amount
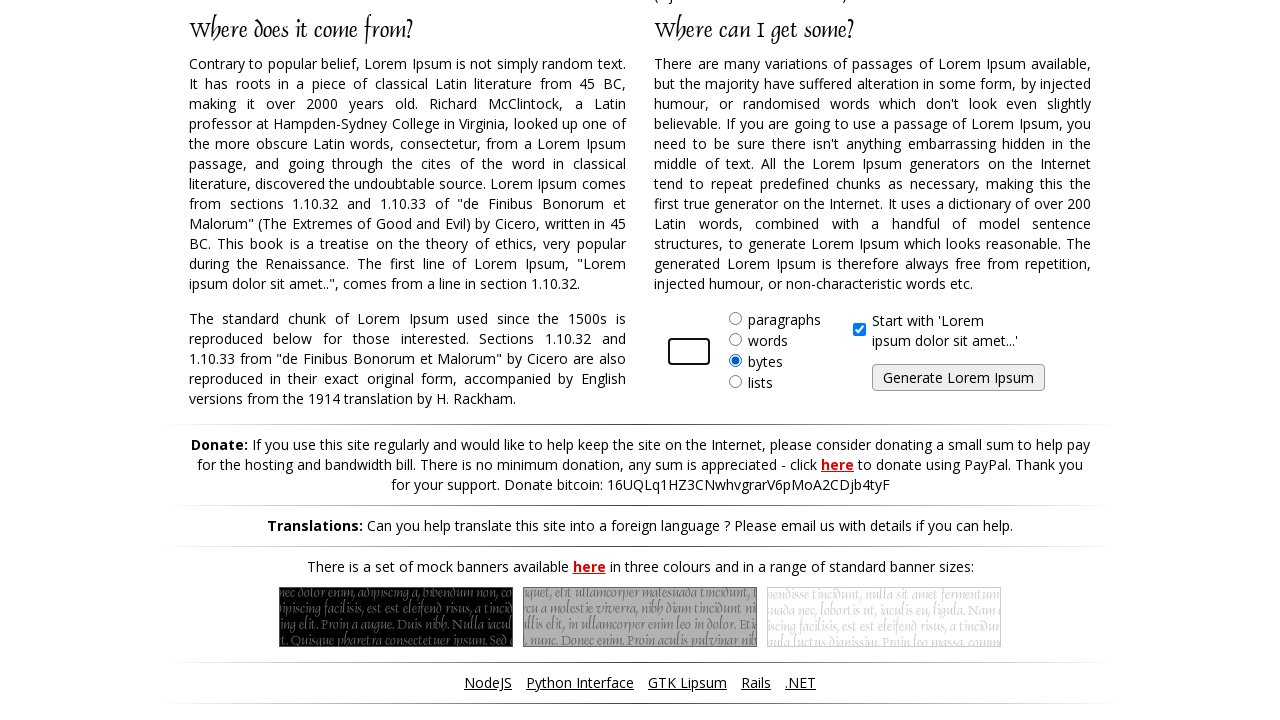

Entered '1' as the byte amount on input#amount
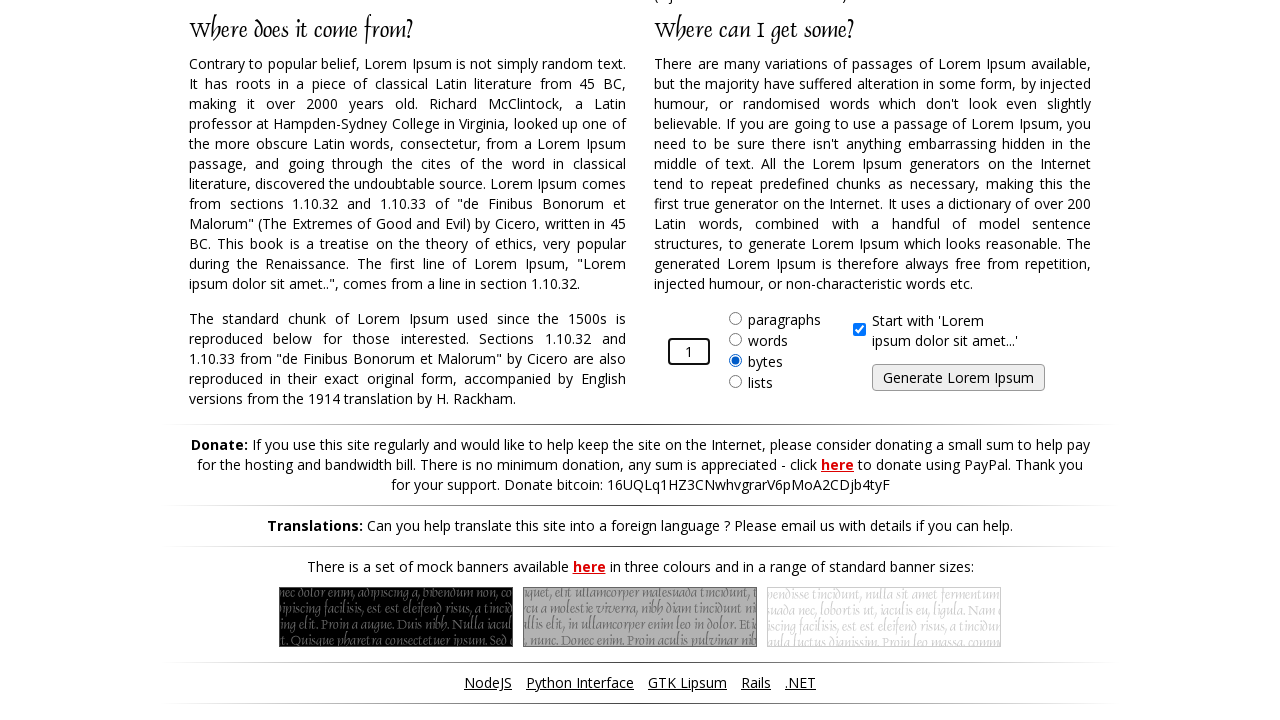

Clicked 'Generate Lorem Ipsum' button at (958, 378) on input[value='Generate Lorem Ipsum']
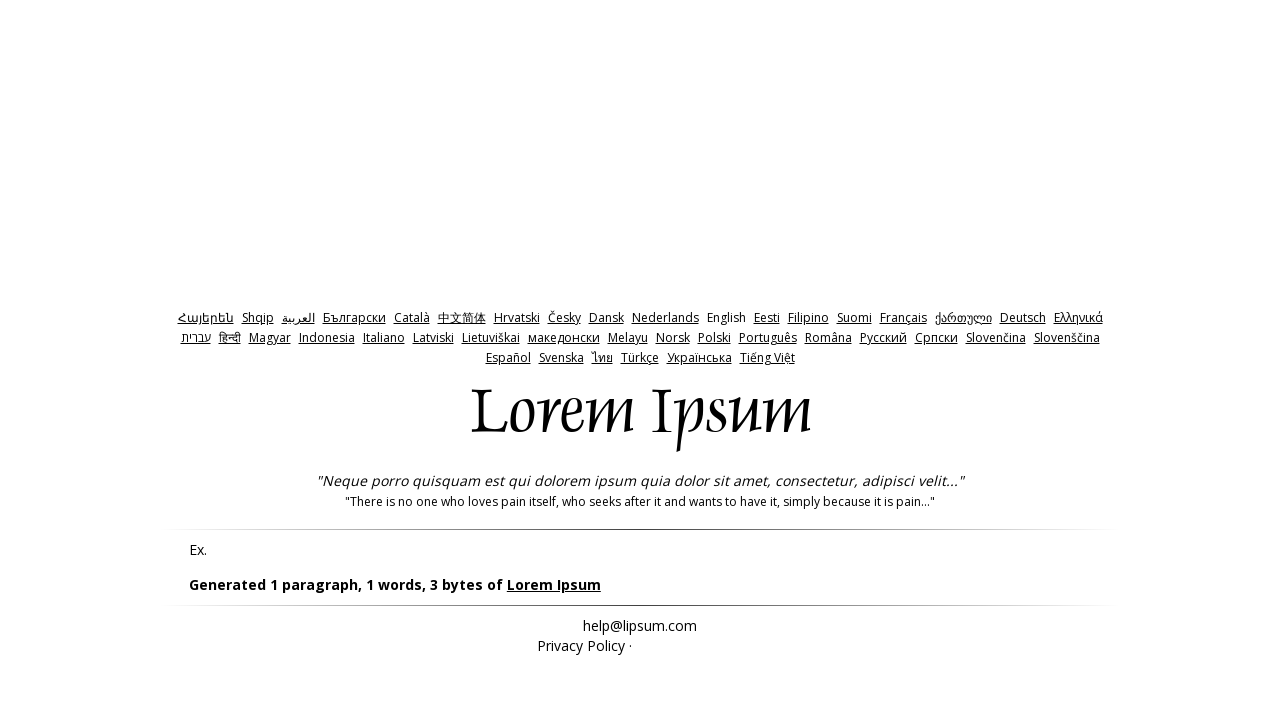

Generated Lorem Ipsum text appeared for 1 byte edge case
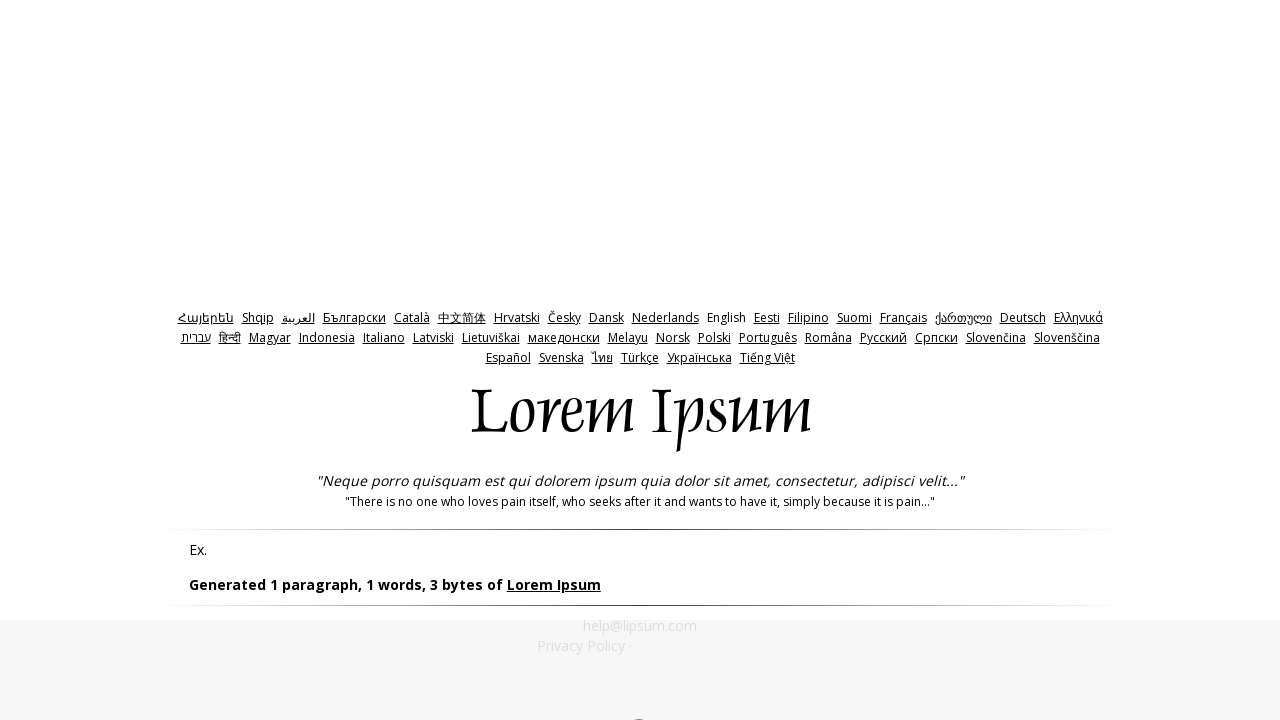

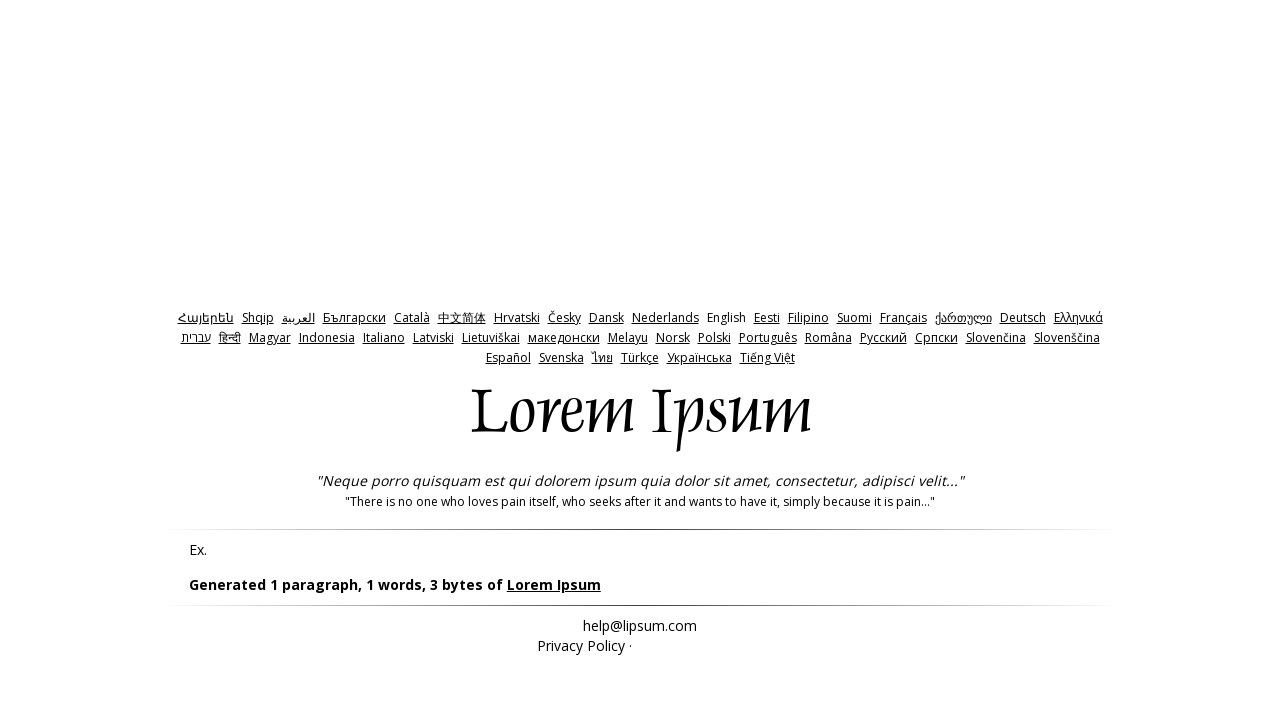